Tests calculator error handling when symbols are in the first number field during division

Starting URL: https://gerabarud.github.io/is3-calculadora/

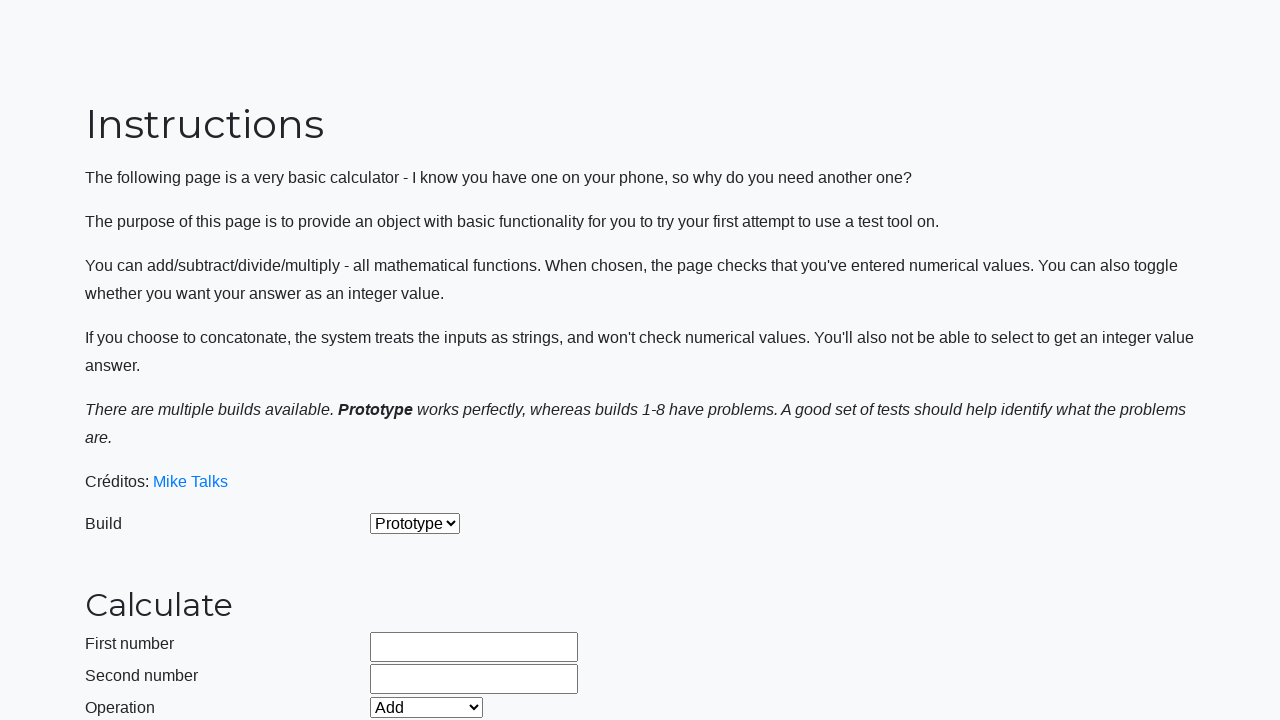

Selected build version 2 on #selectBuild
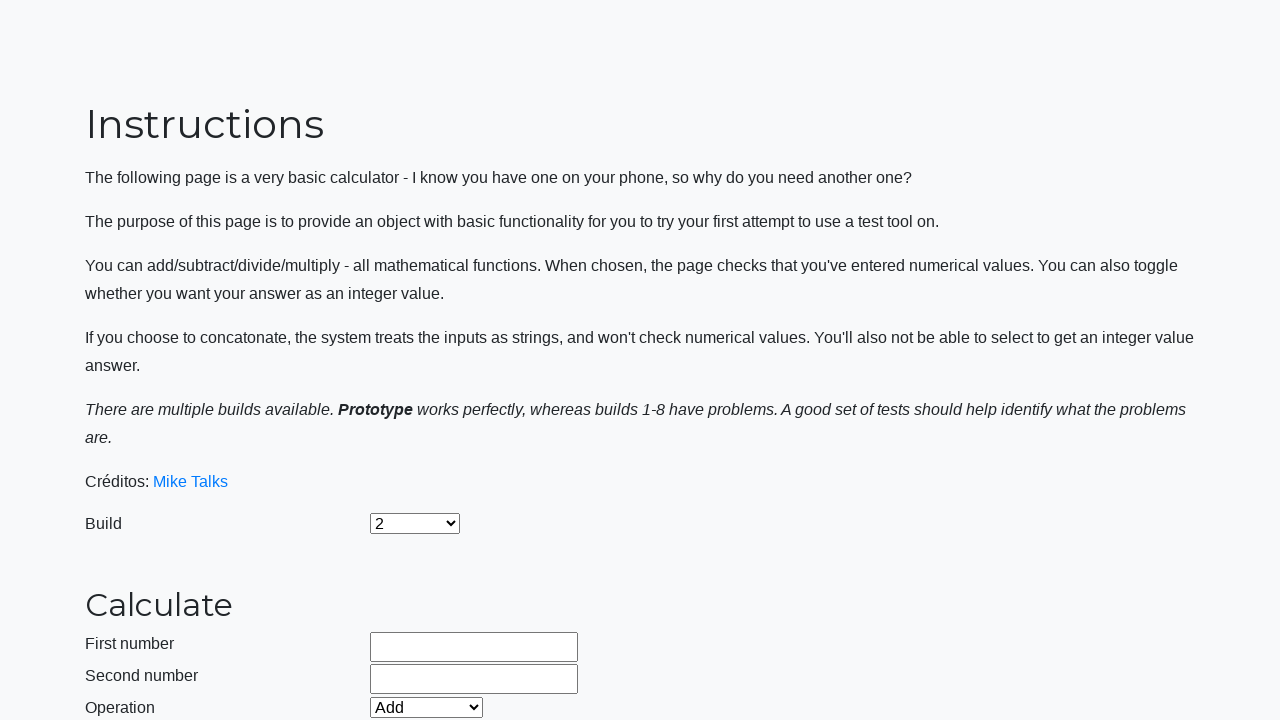

Entered invalid symbols '##%$' in first number field on #number1Field
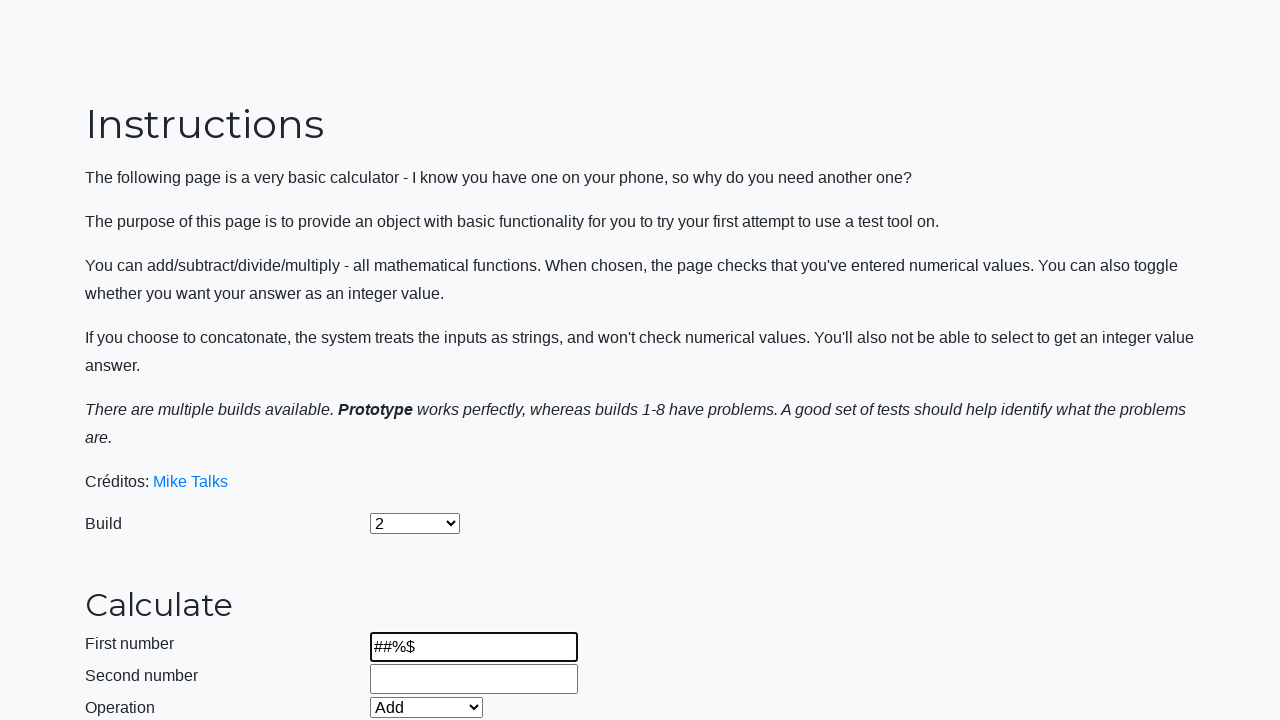

Entered valid number '15' in second number field on #number2Field
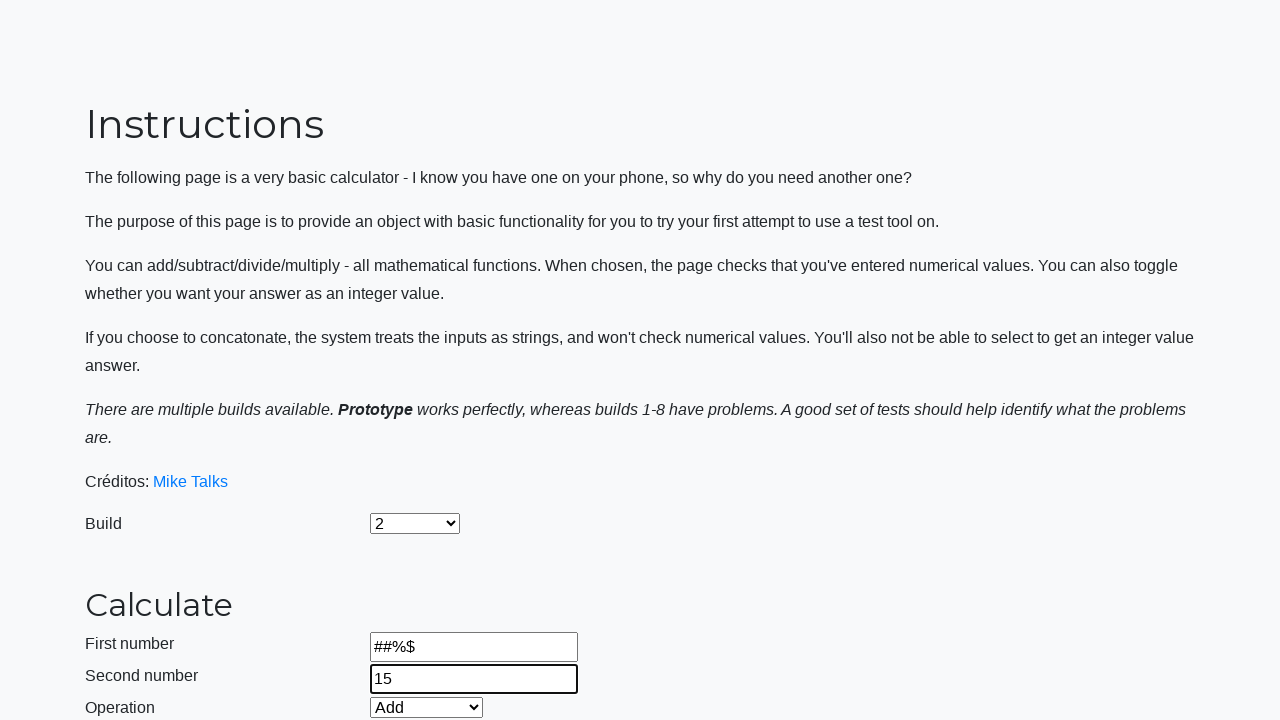

Selected Divide operation on #selectOperationDropdown
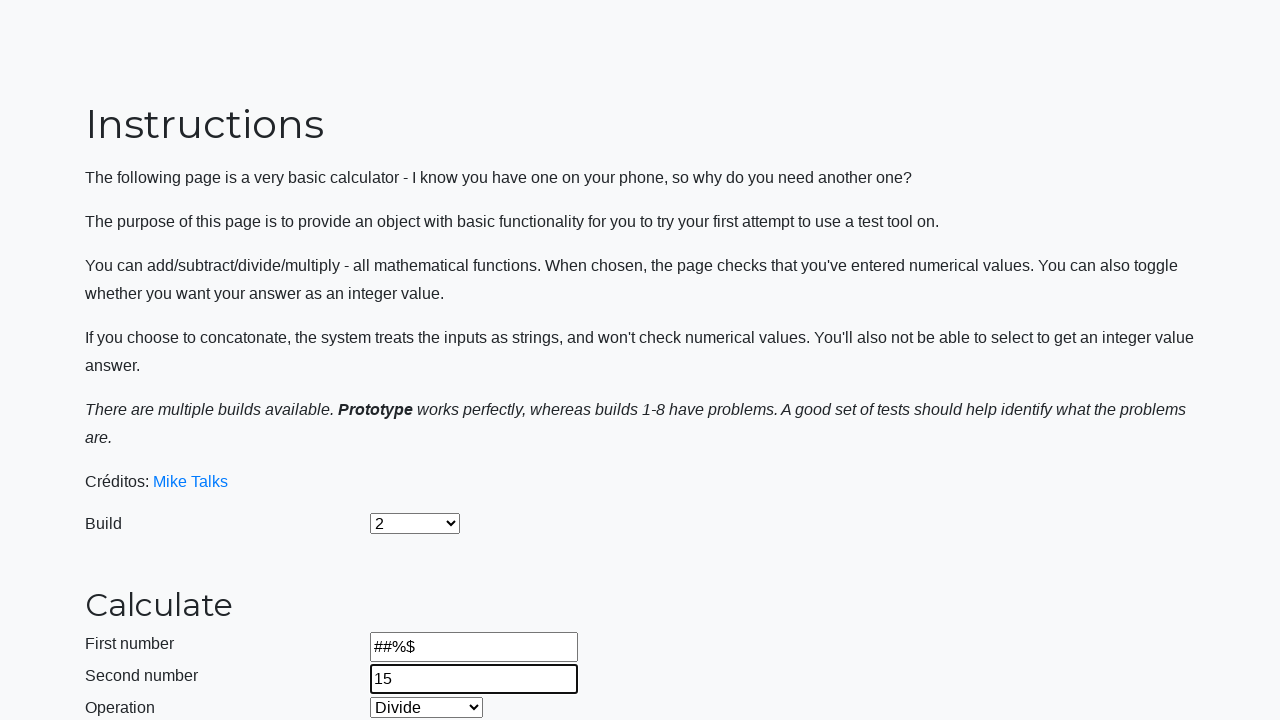

Clicked calculate button for division with invalid symbols at (422, 451) on #calculateButton
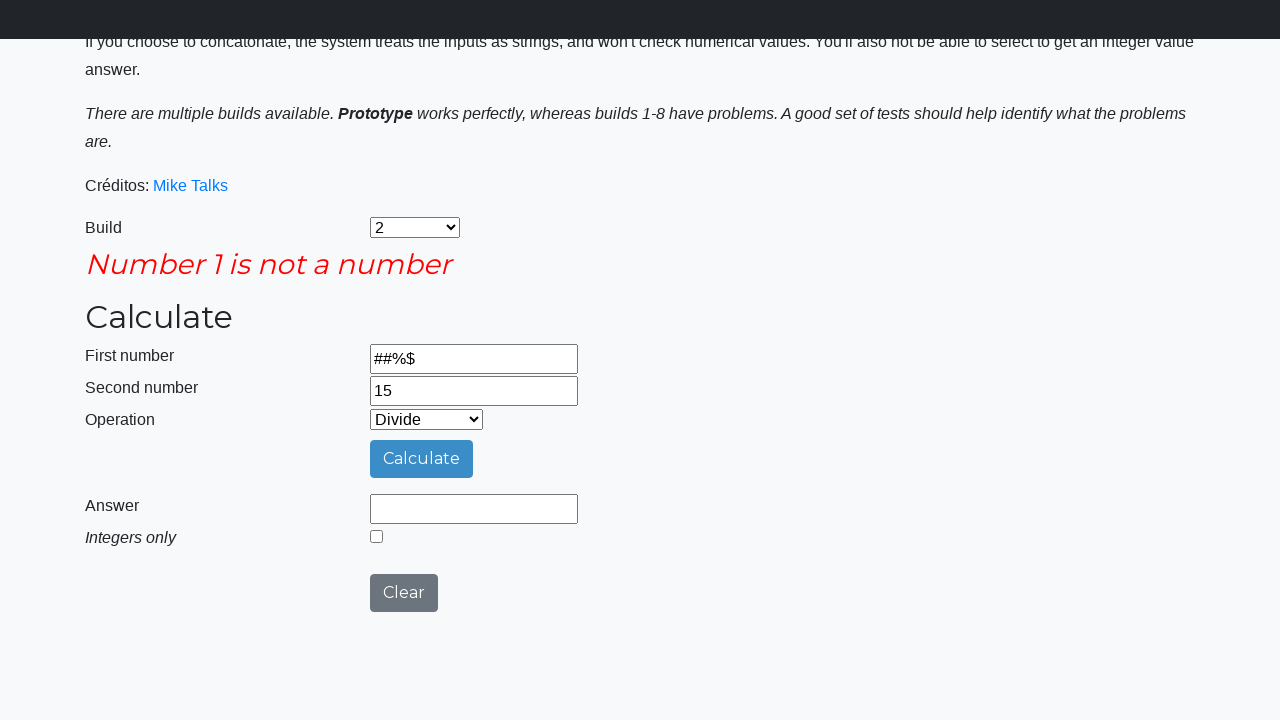

Clicked integers only checkbox at (376, 536) on #integerSelect
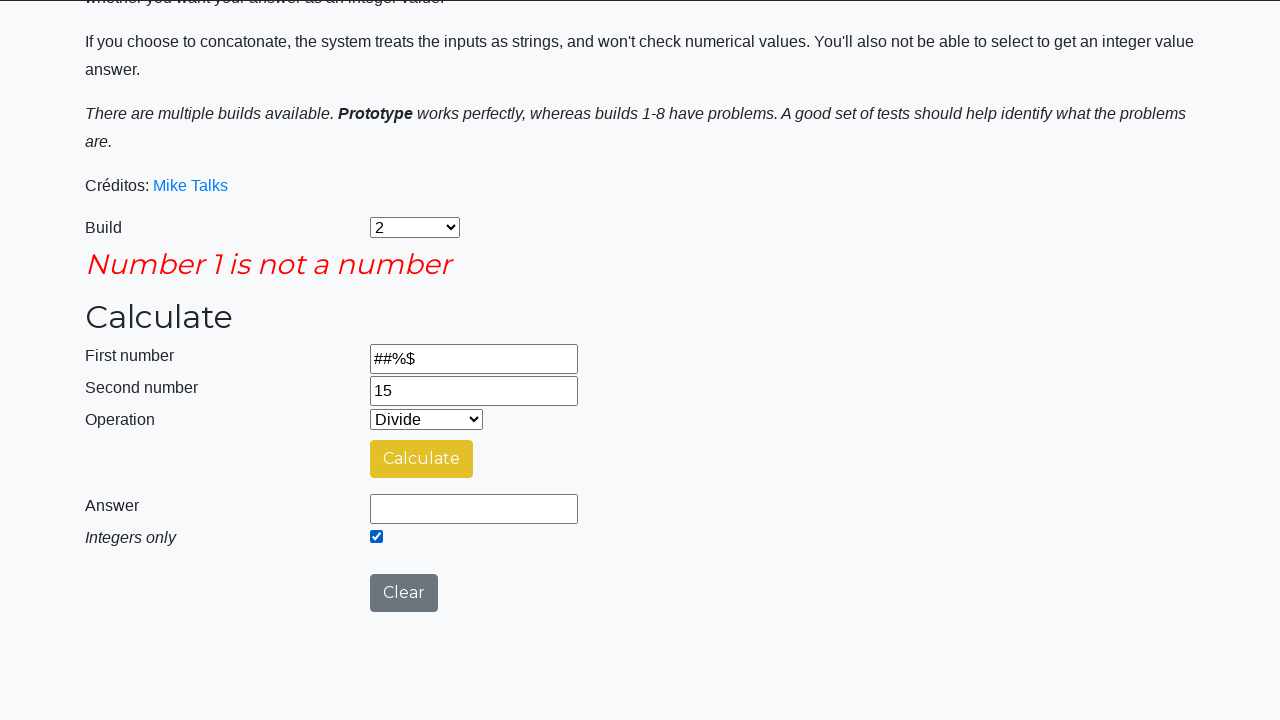

Clicked calculate button again with integers only option enabled at (422, 459) on #calculateButton
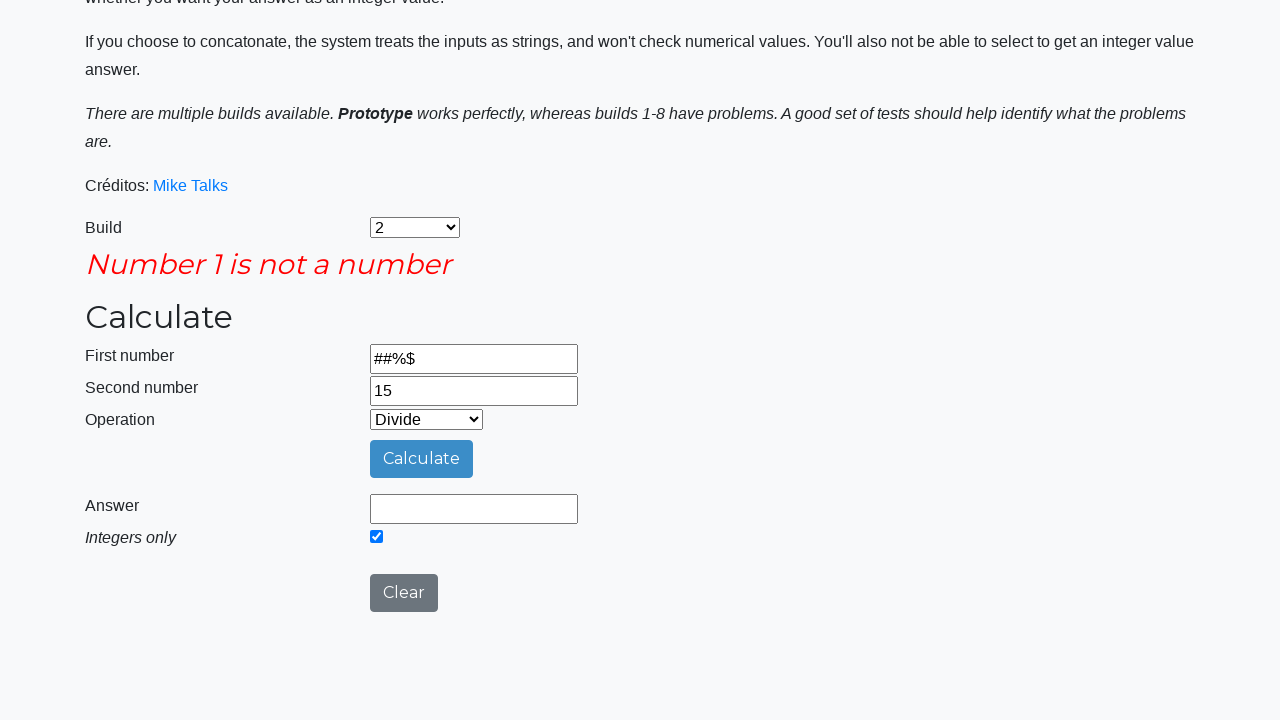

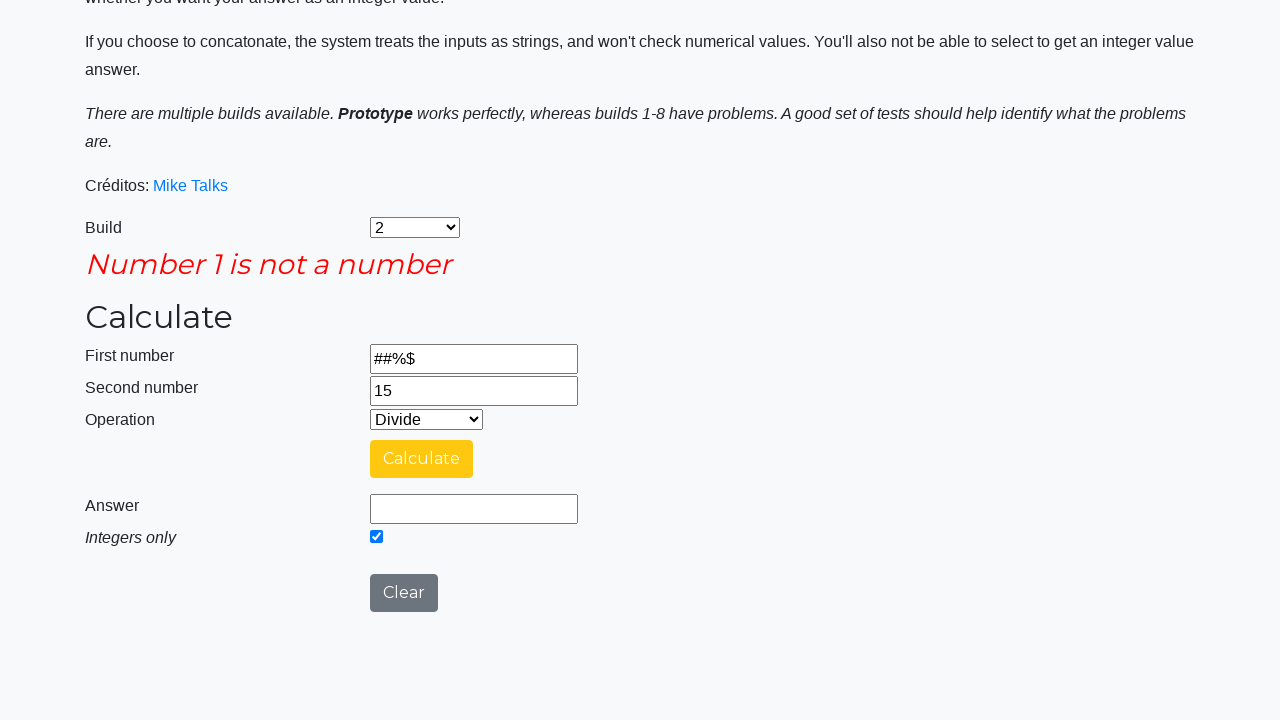